Tests handling of an entry ad modal by waiting for it to be clickable and then closing it

Starting URL: https://the-internet.herokuapp.com/entry_ad

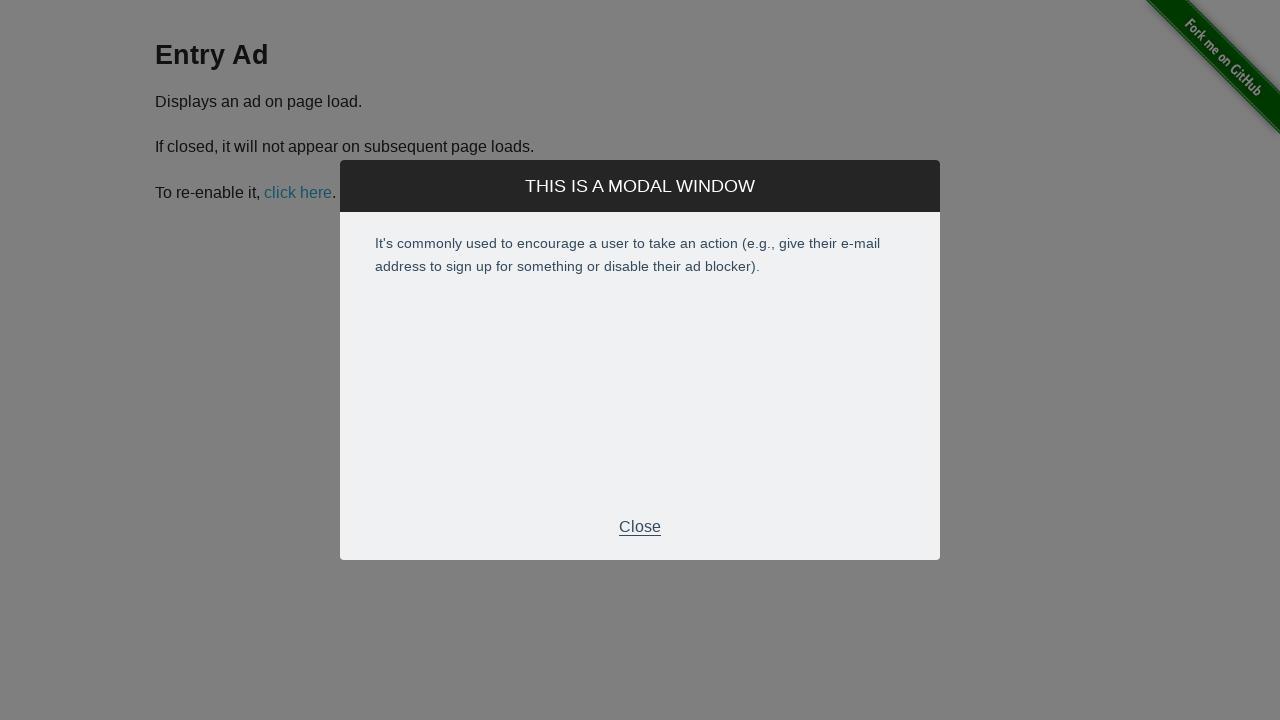

Waited for entry ad modal close button to be visible
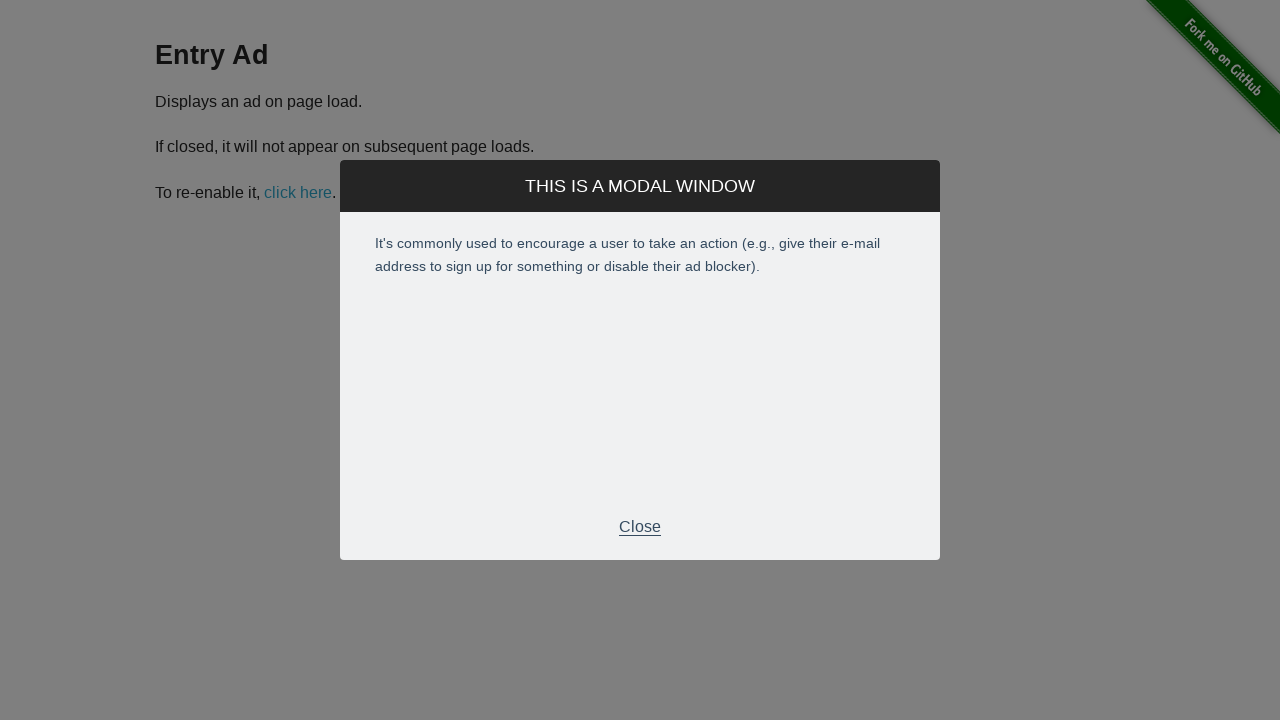

Clicked the entry ad modal close button at (640, 527) on xpath=//*[@id="modal"]/div[2]/div[3]/p
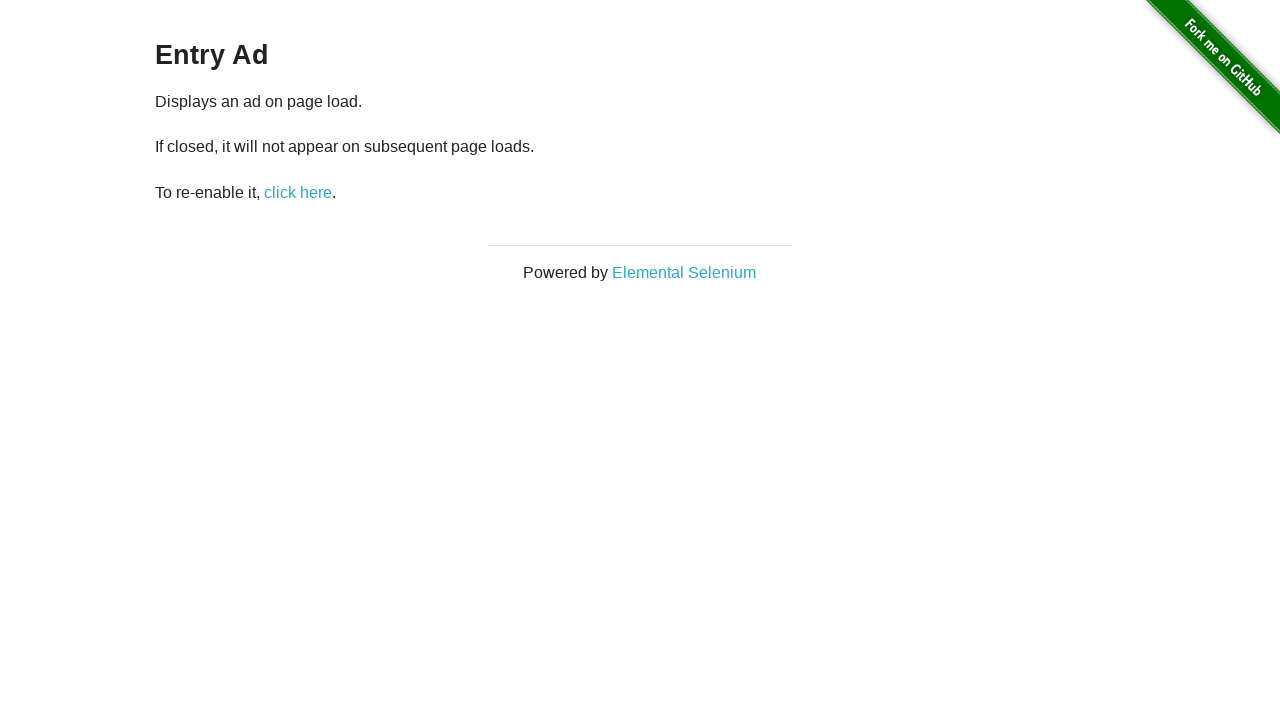

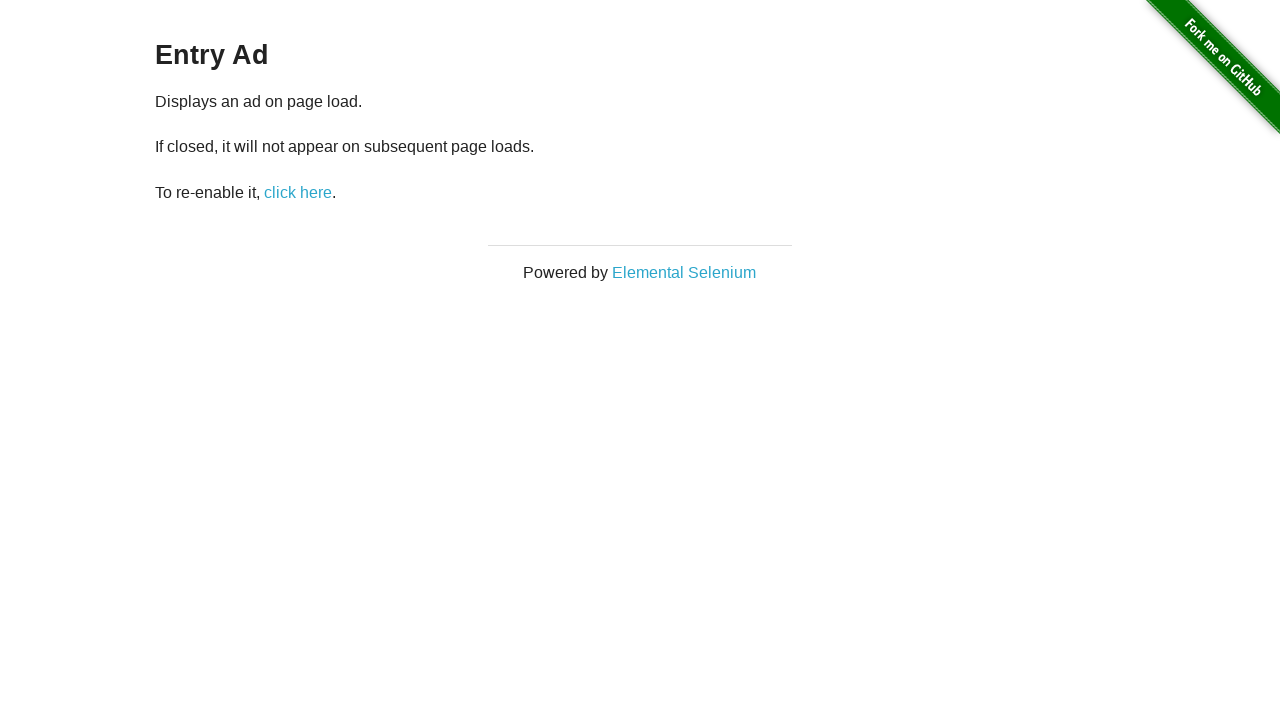